Tests double-click functionality on a button and verifies the resulting text change

Starting URL: https://automationfc.github.io/basic-form/index.html

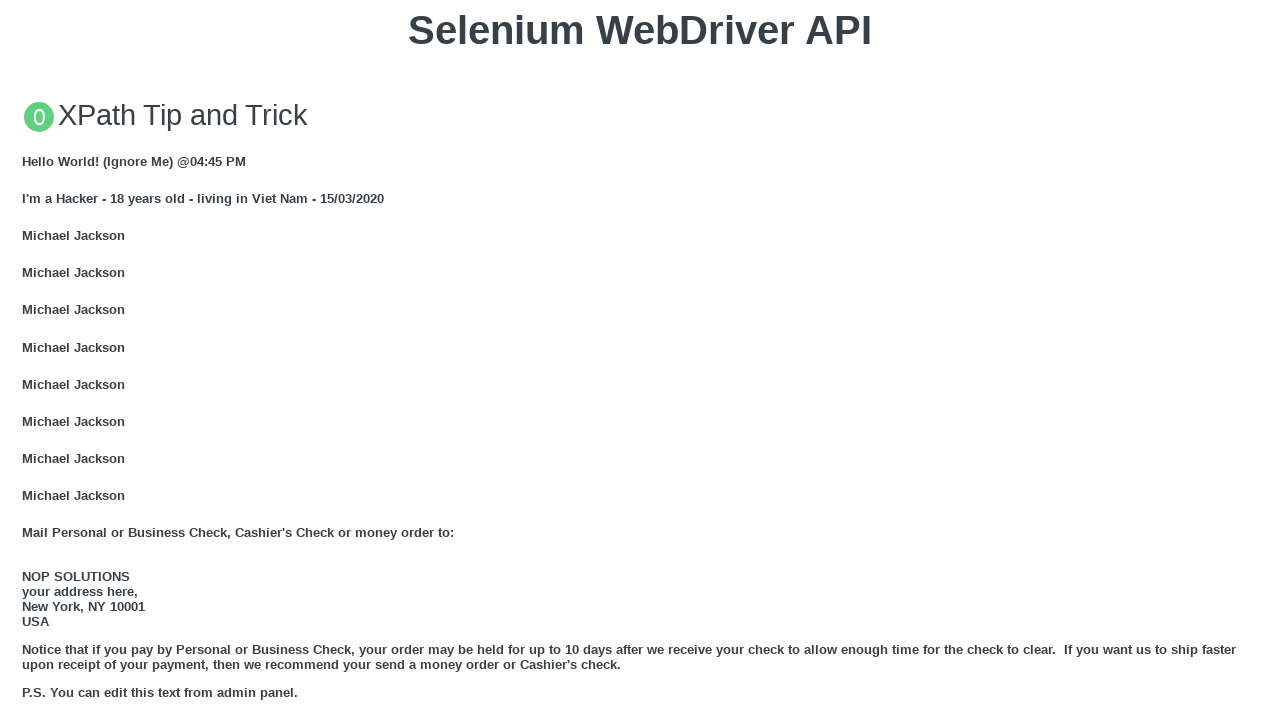

Scrolled double-click button into view
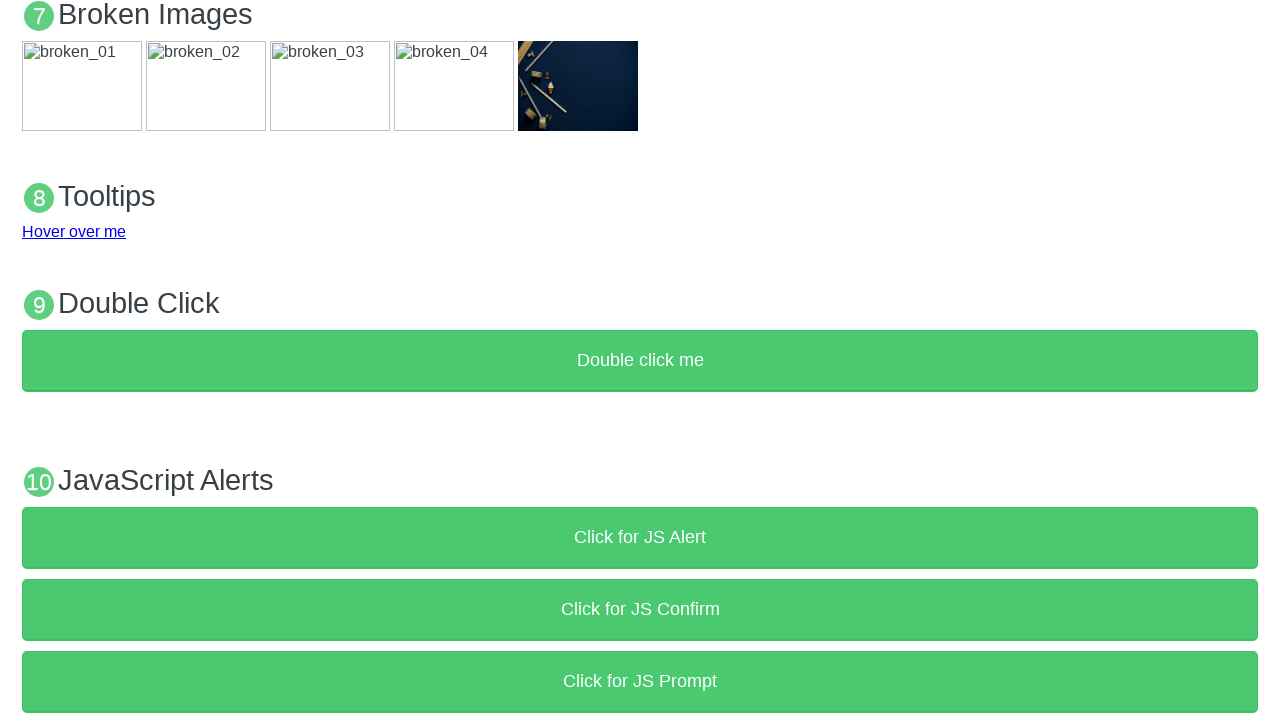

Waited 1000ms for page to stabilize
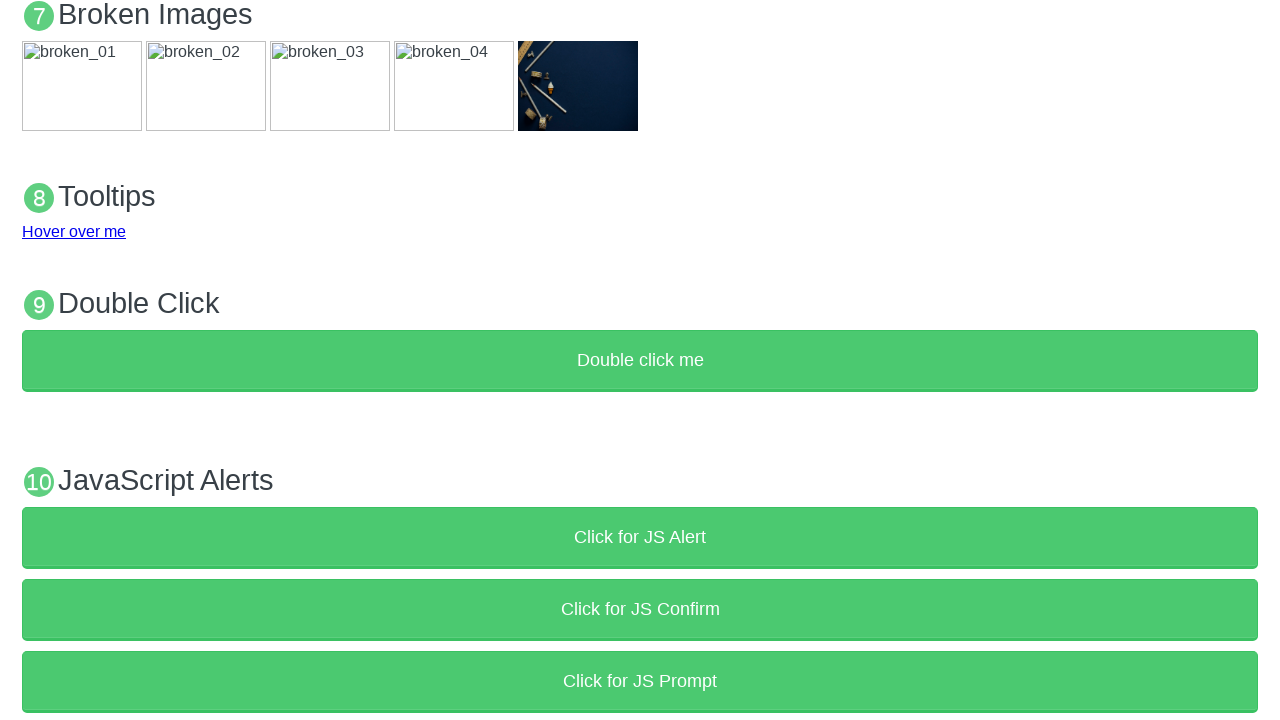

Double-clicked the 'Double click me' button at (640, 361) on xpath=//button[text()='Double click me']
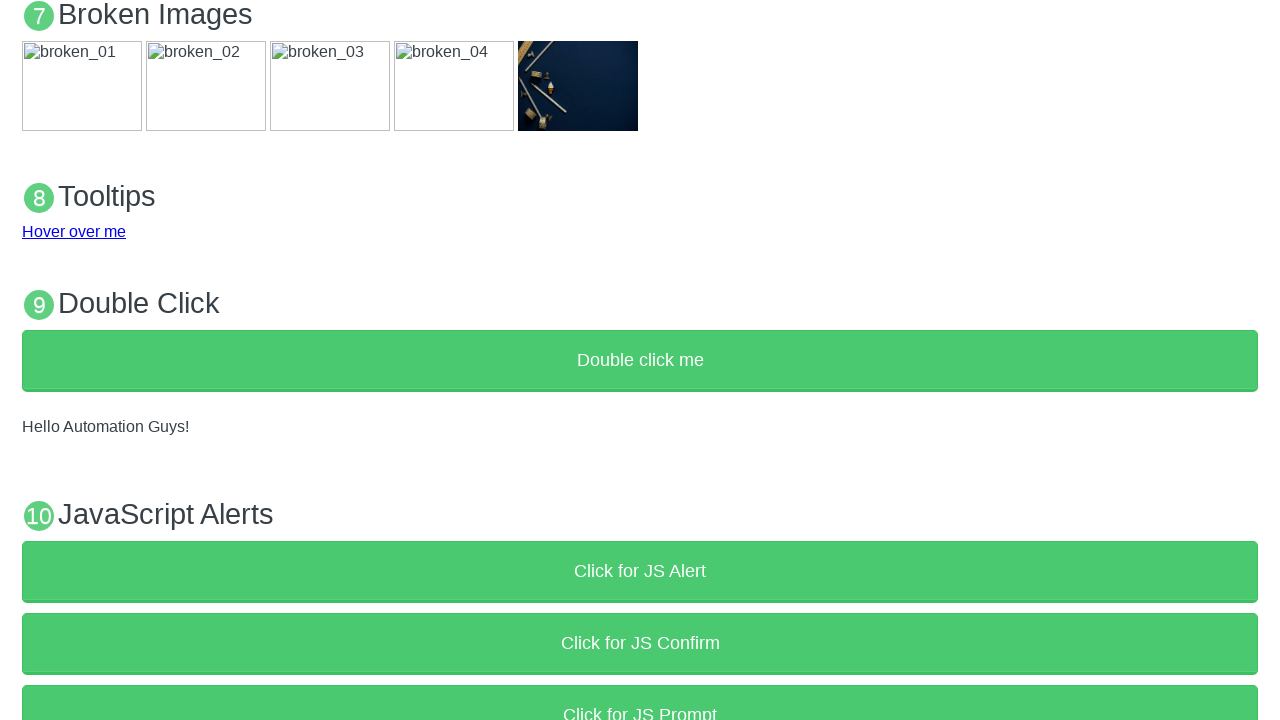

Verified text changed to 'Hello Automation Guys!' after double-click
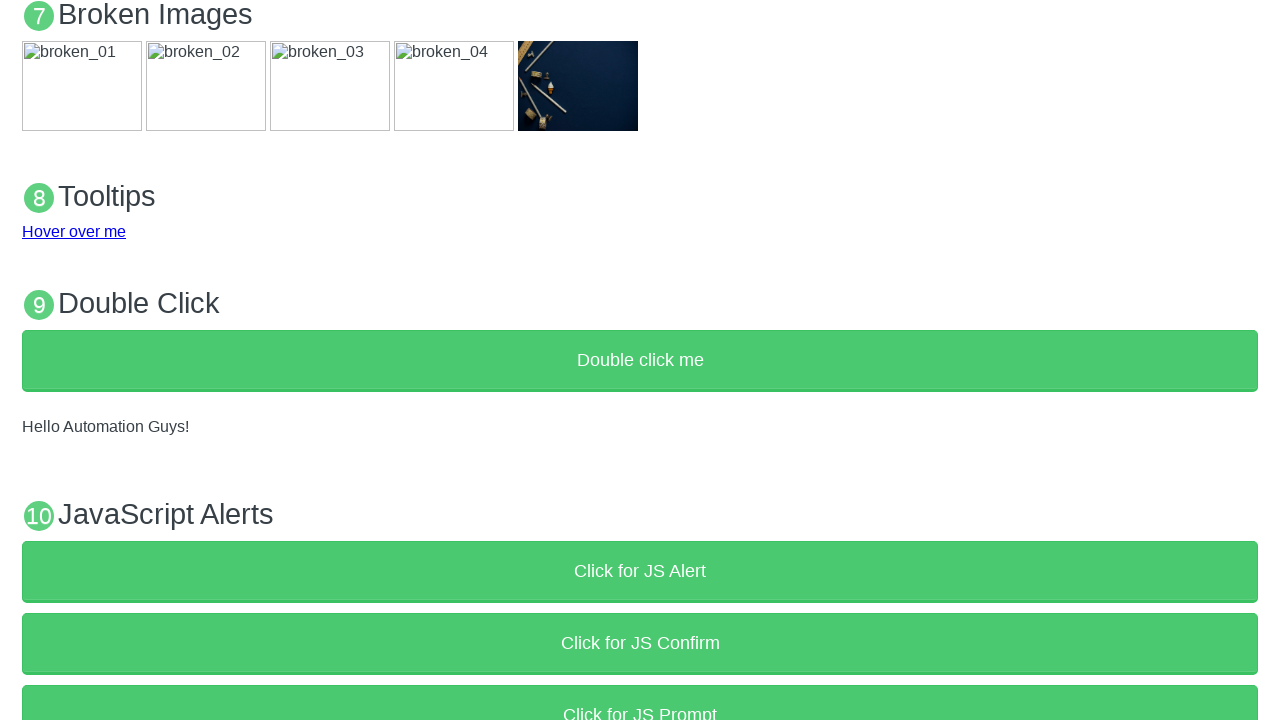

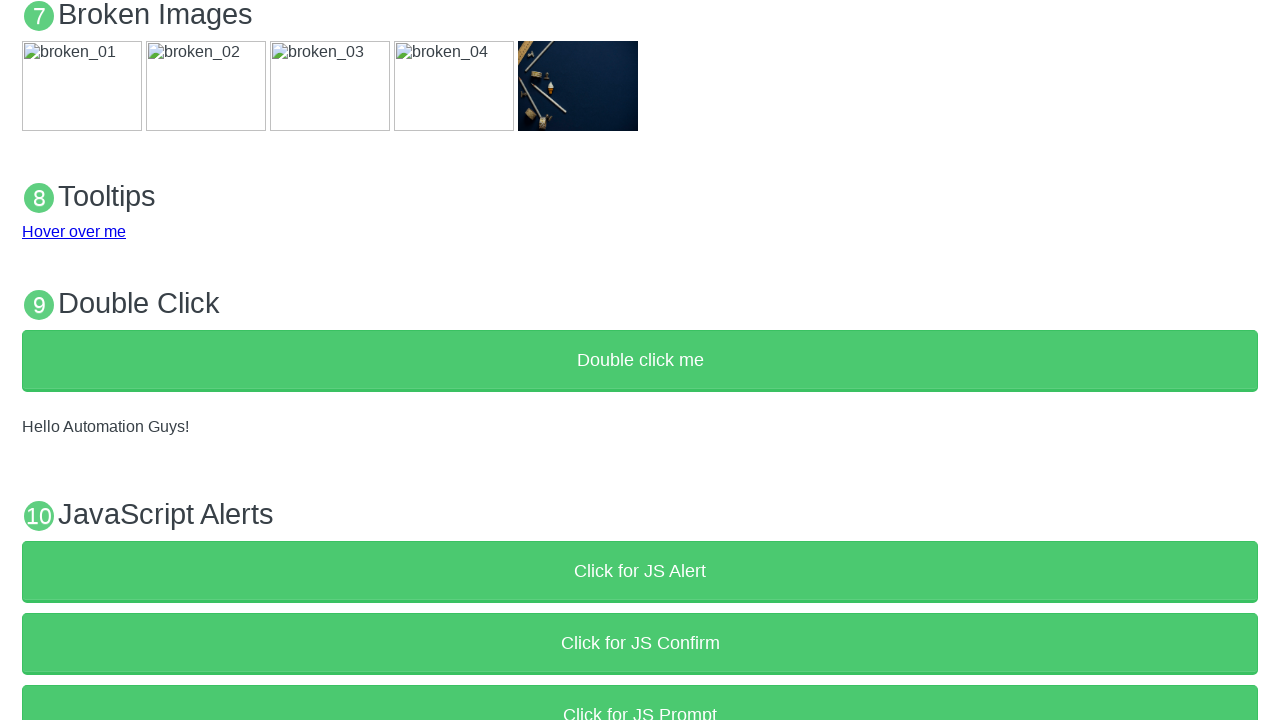